Navigates to Gmail, clicks on "Learn more" link which opens a new window, switches to the new window, and then closes it

Starting URL: http://gmail.com

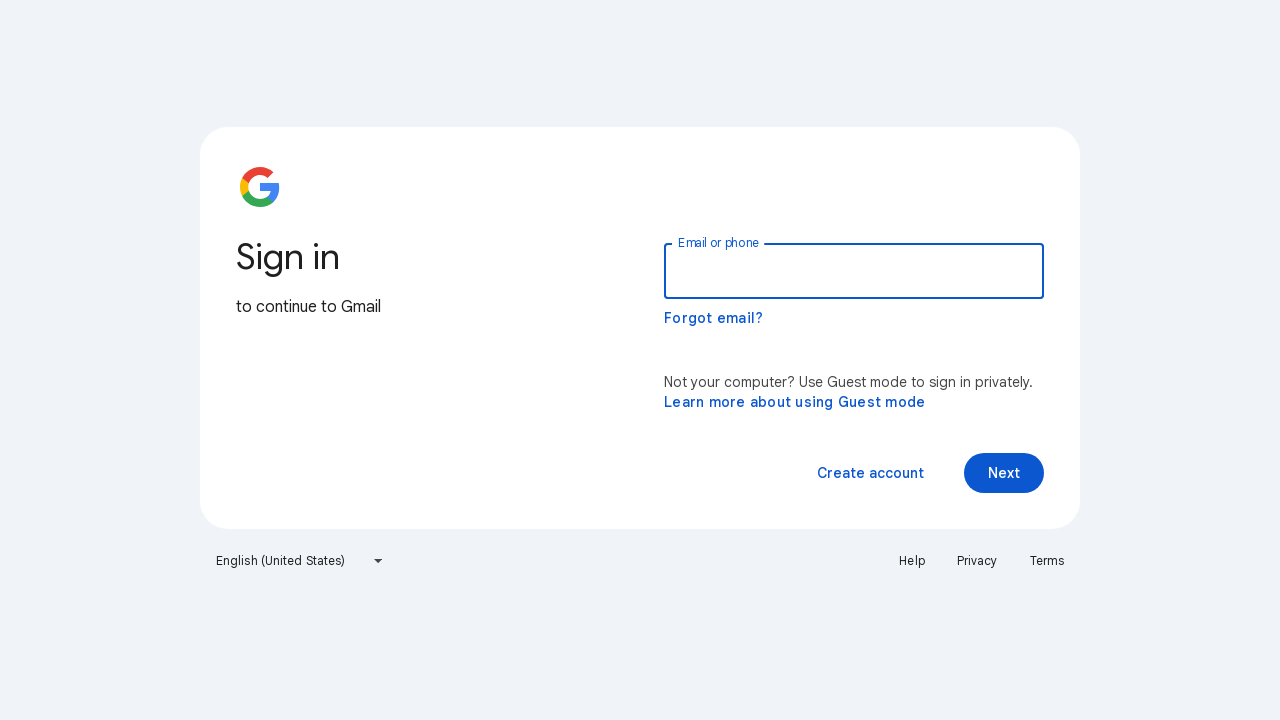

Navigated to Gmail homepage
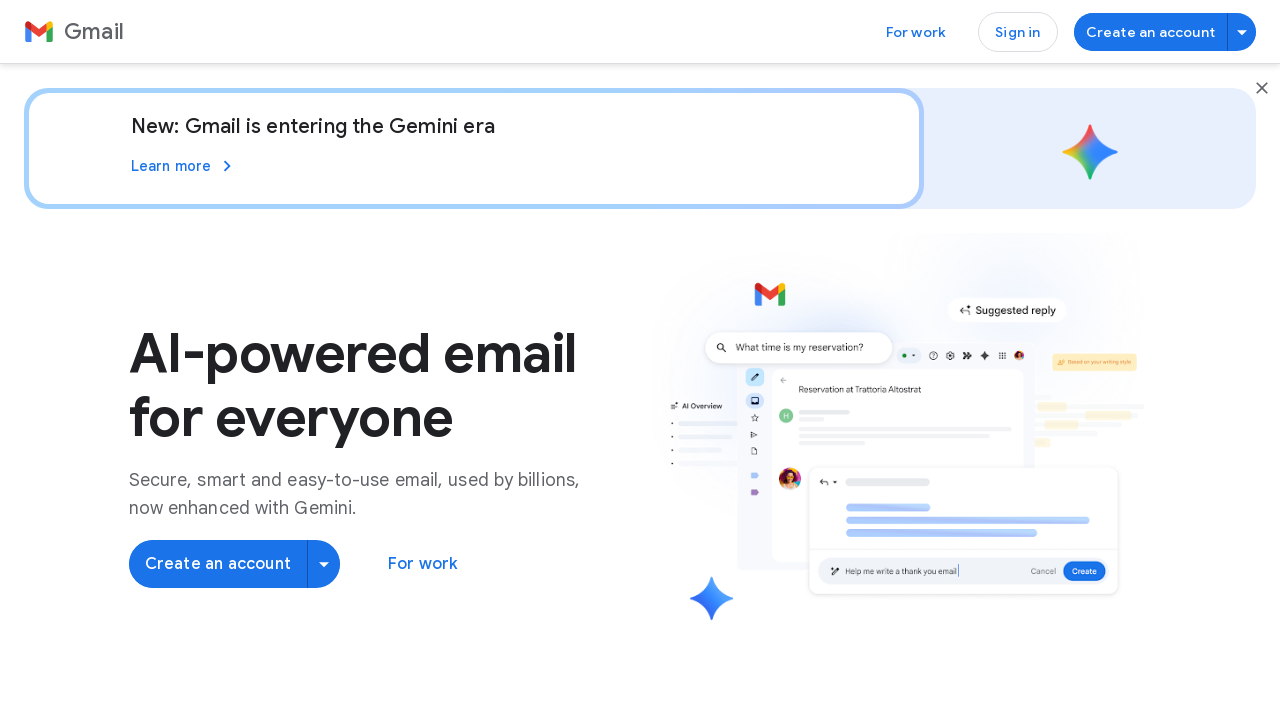

Clicked 'Learn more' link which opened a new window at (184, 166) on a:text('Learn more')
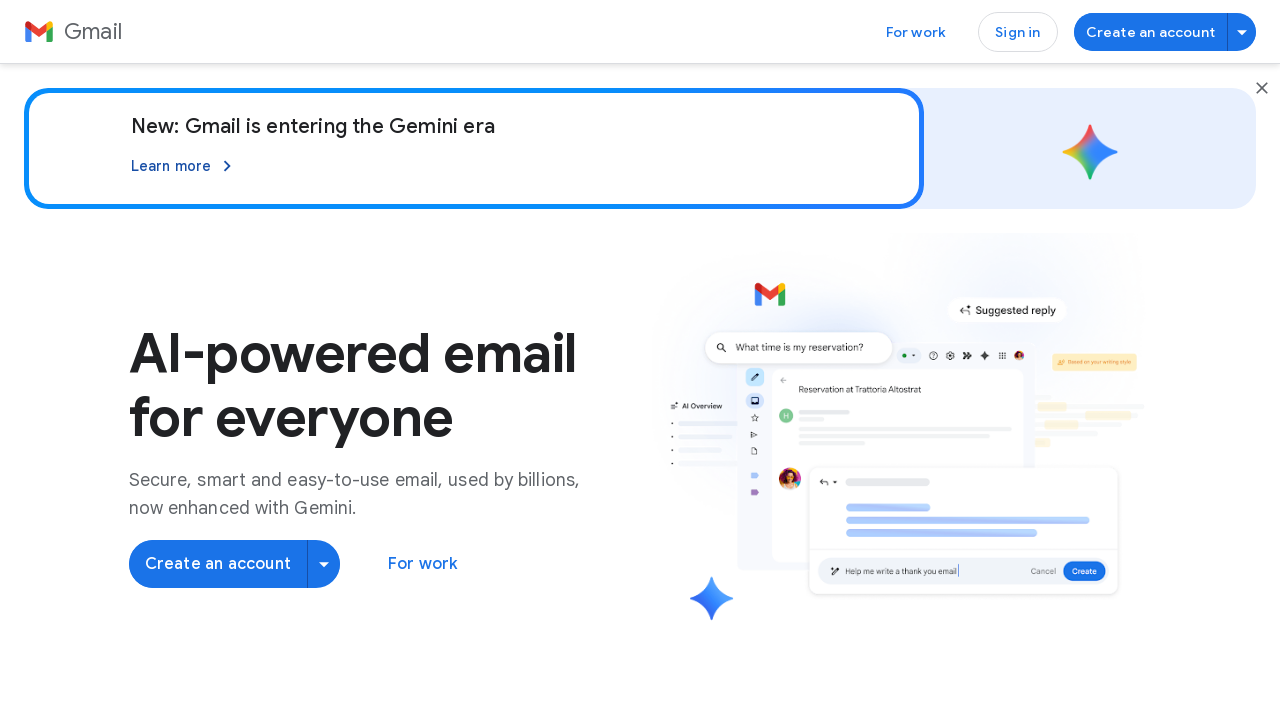

New window loaded
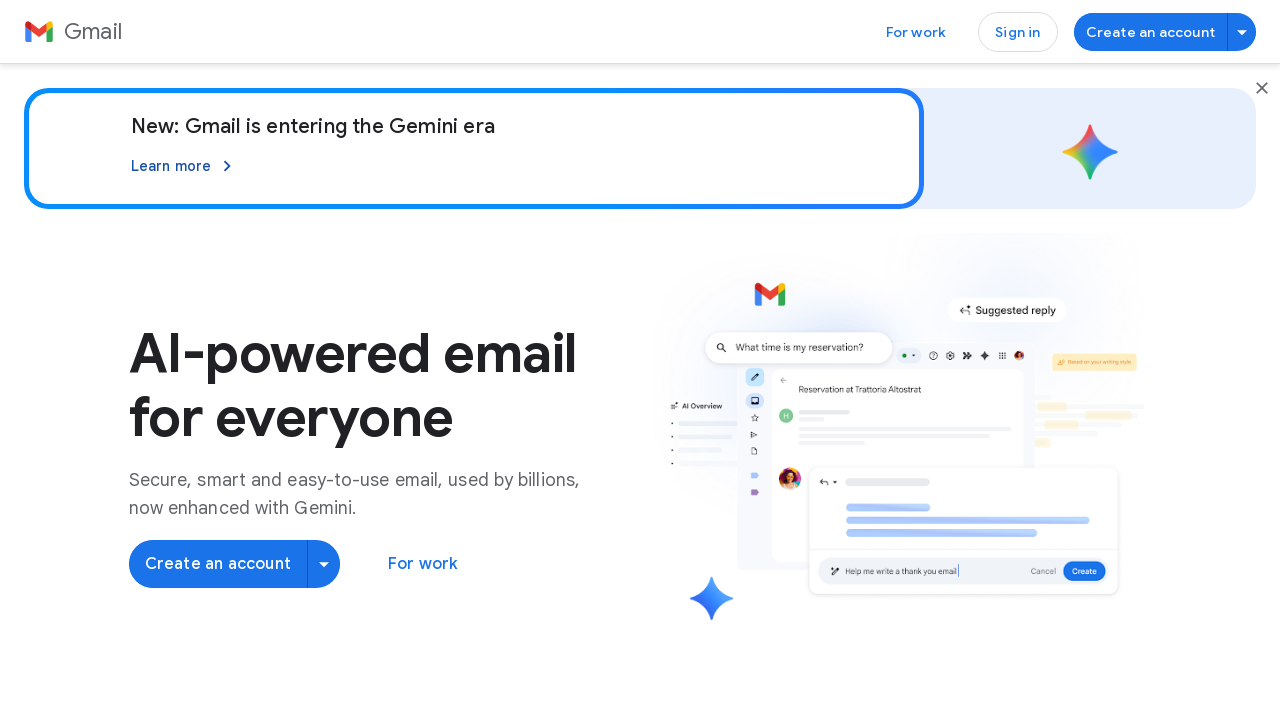

Closed the new window
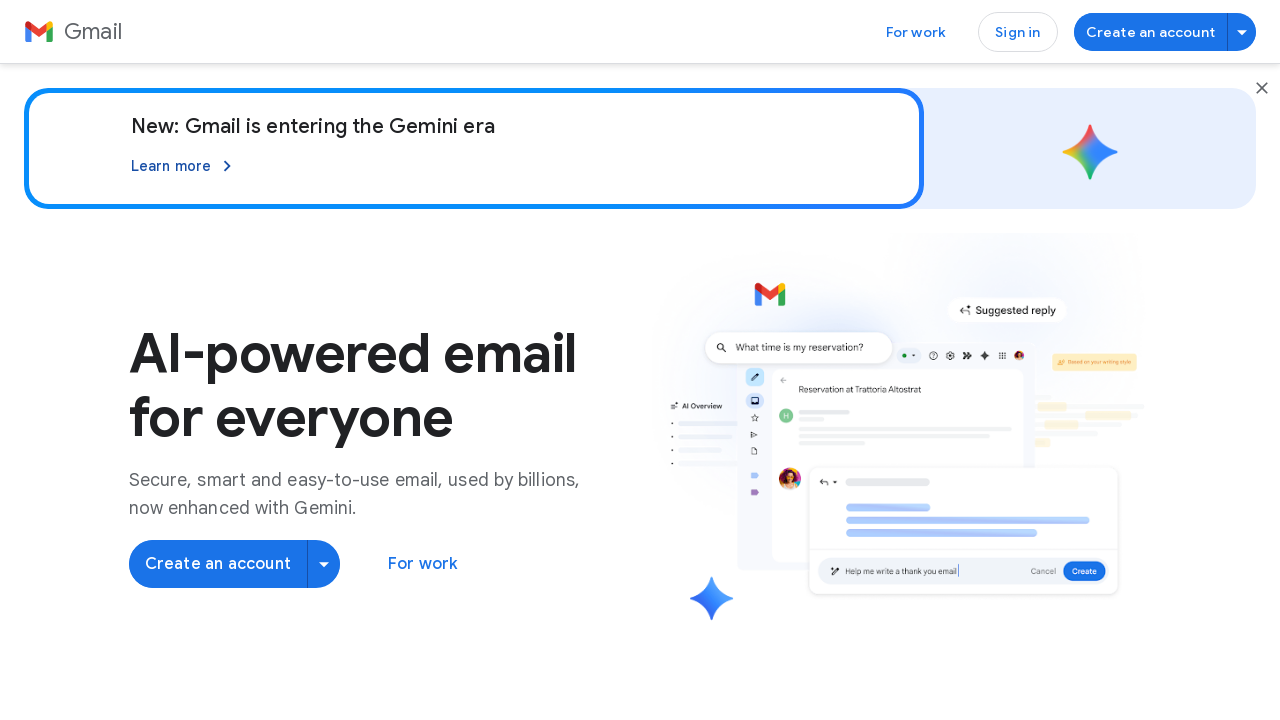

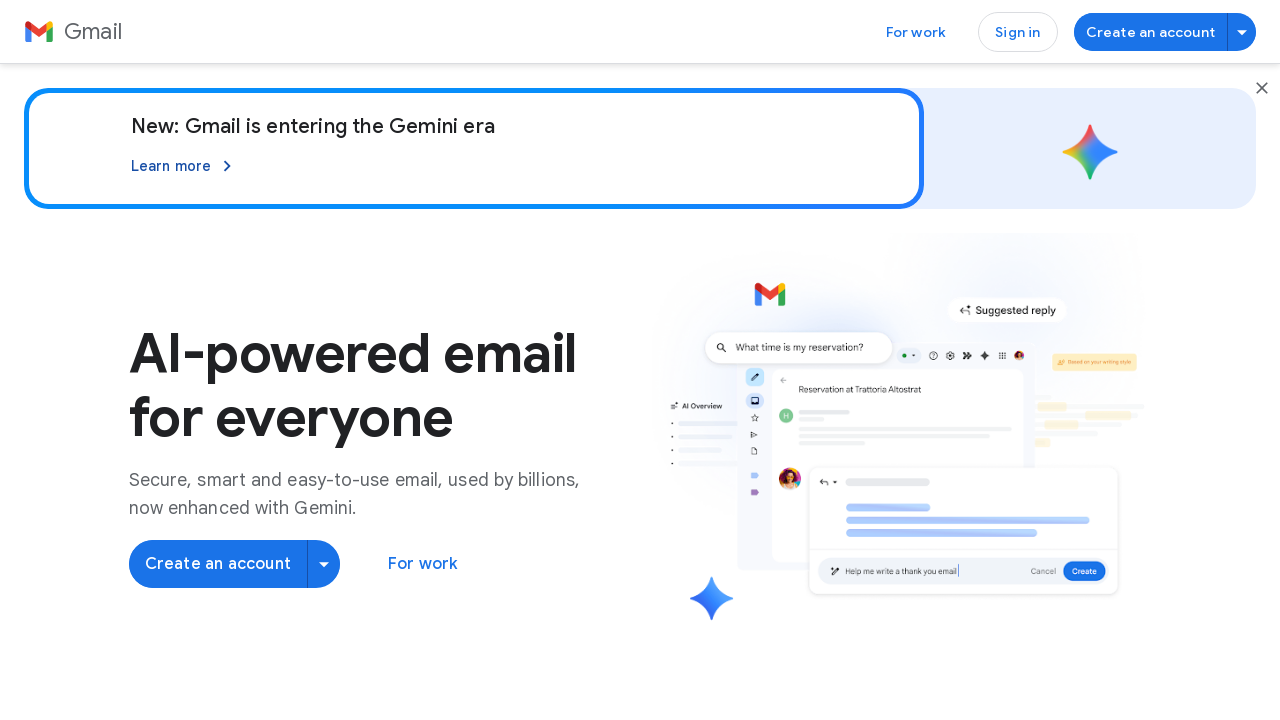